Navigates to a dynamic loading page and verifies that a dynamically loaded element becomes visible

Starting URL: https://practice.cydeo.com/dynamic_loading/4

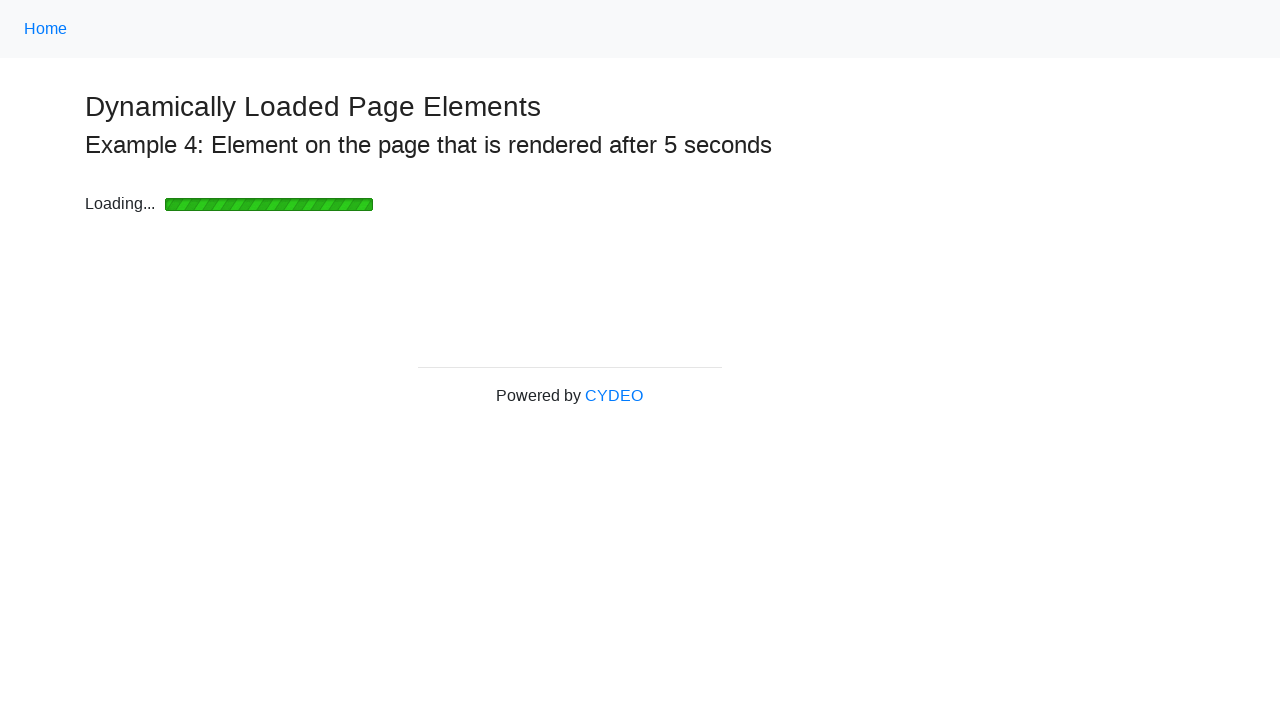

Waited for dynamically loaded element with id 'finish' to appear (timeout: 10000ms)
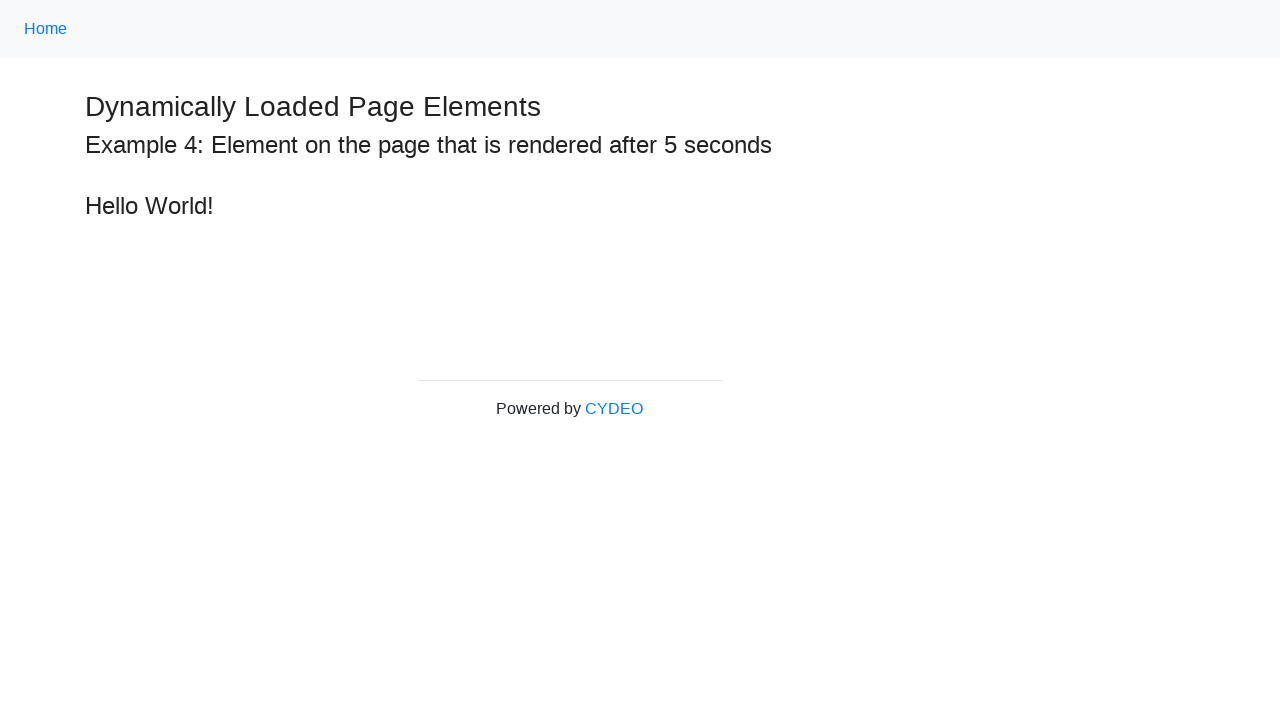

Located the dynamically loaded element
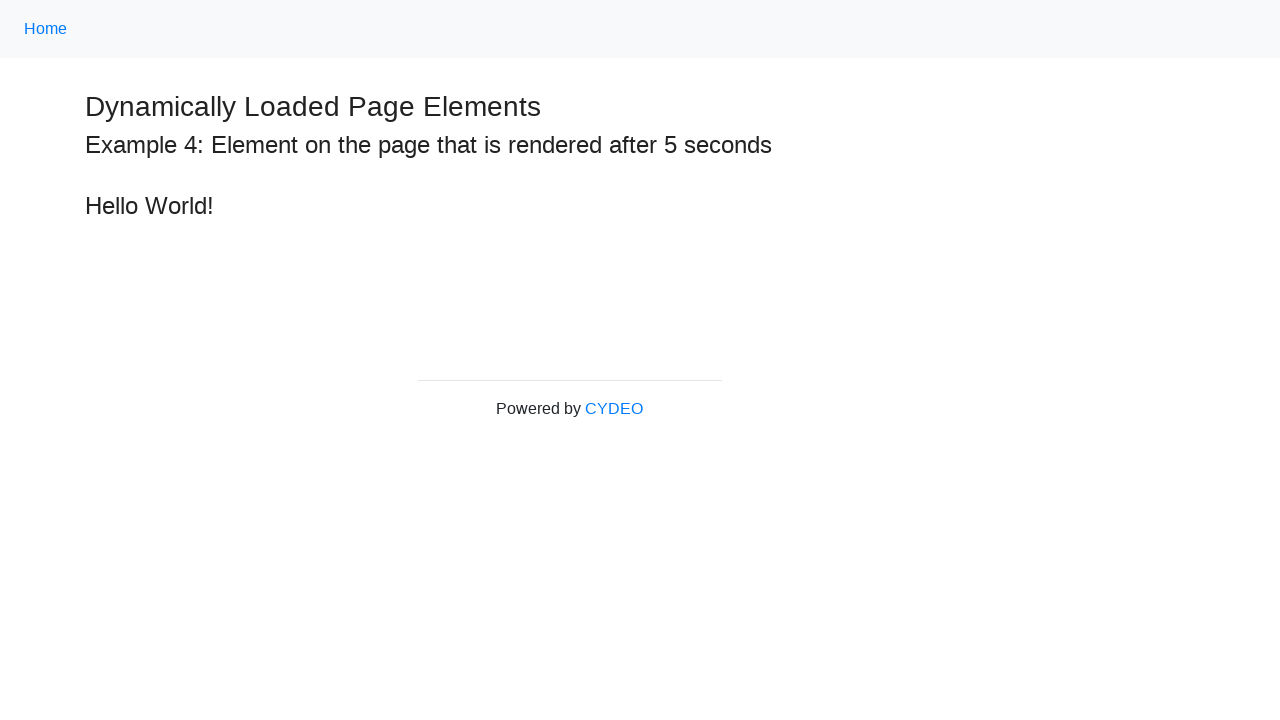

Verified that the dynamically loaded element is visible
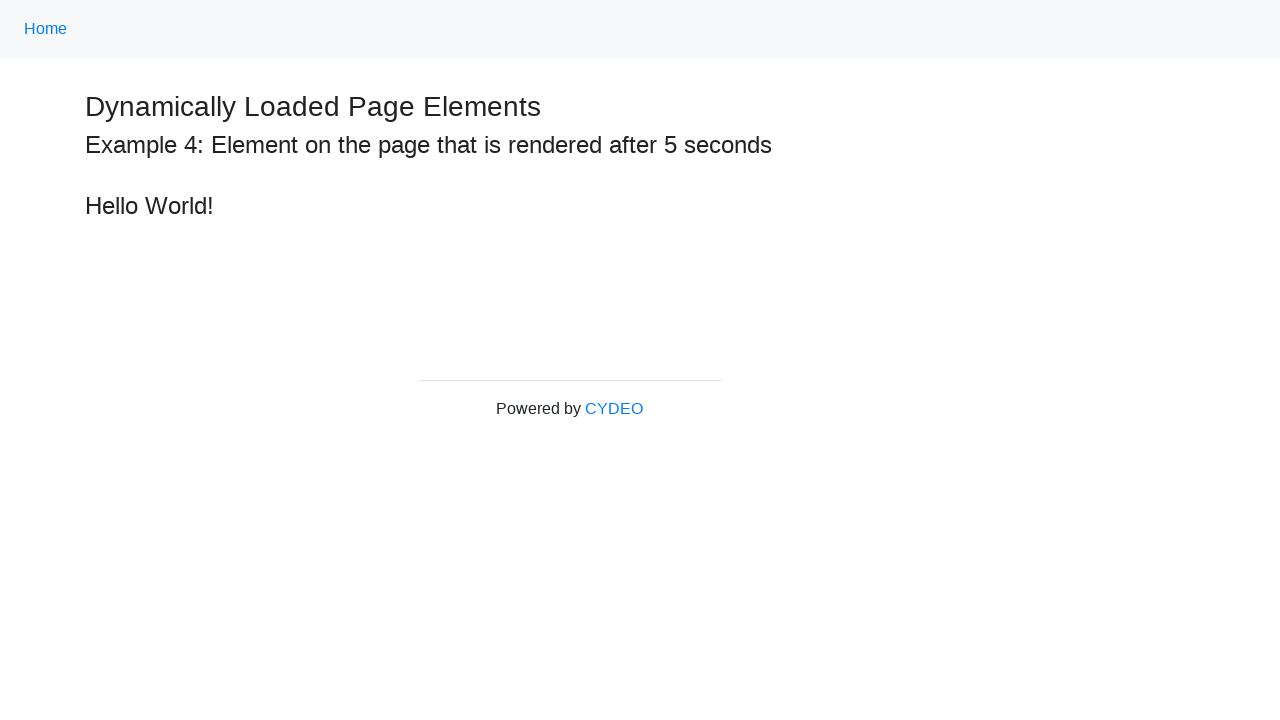

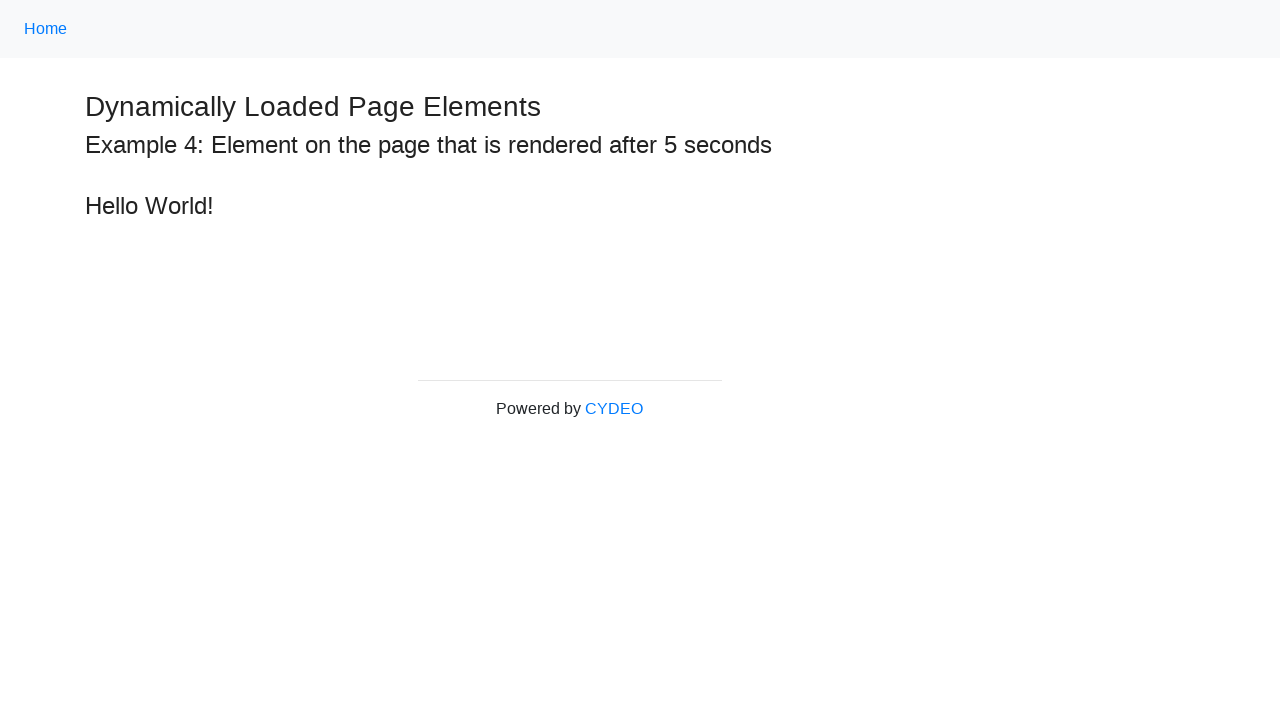